Tests double-click functionality by performing a double-click action on a button element

Starting URL: https://qa-practice.netlify.app/double-click

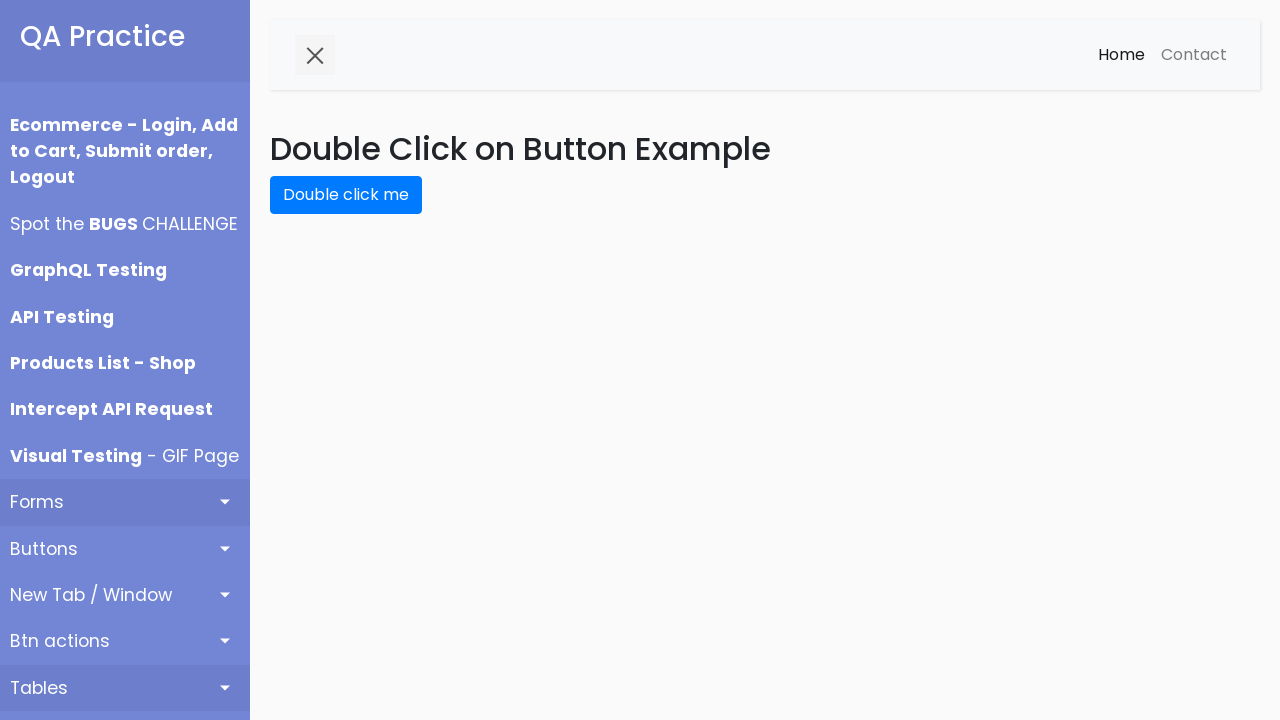

Performed double-click on the button element at (346, 195) on [id^='double-click-btn']
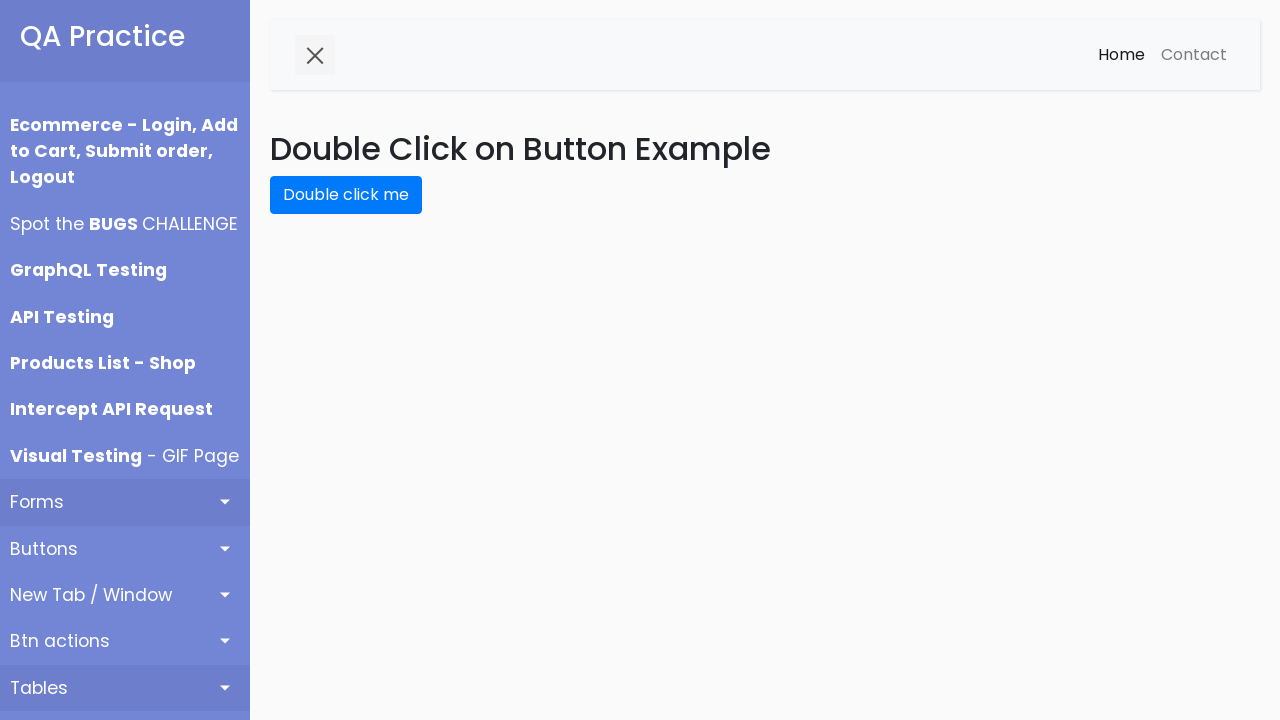

Waited 1 second to observe the double-click result
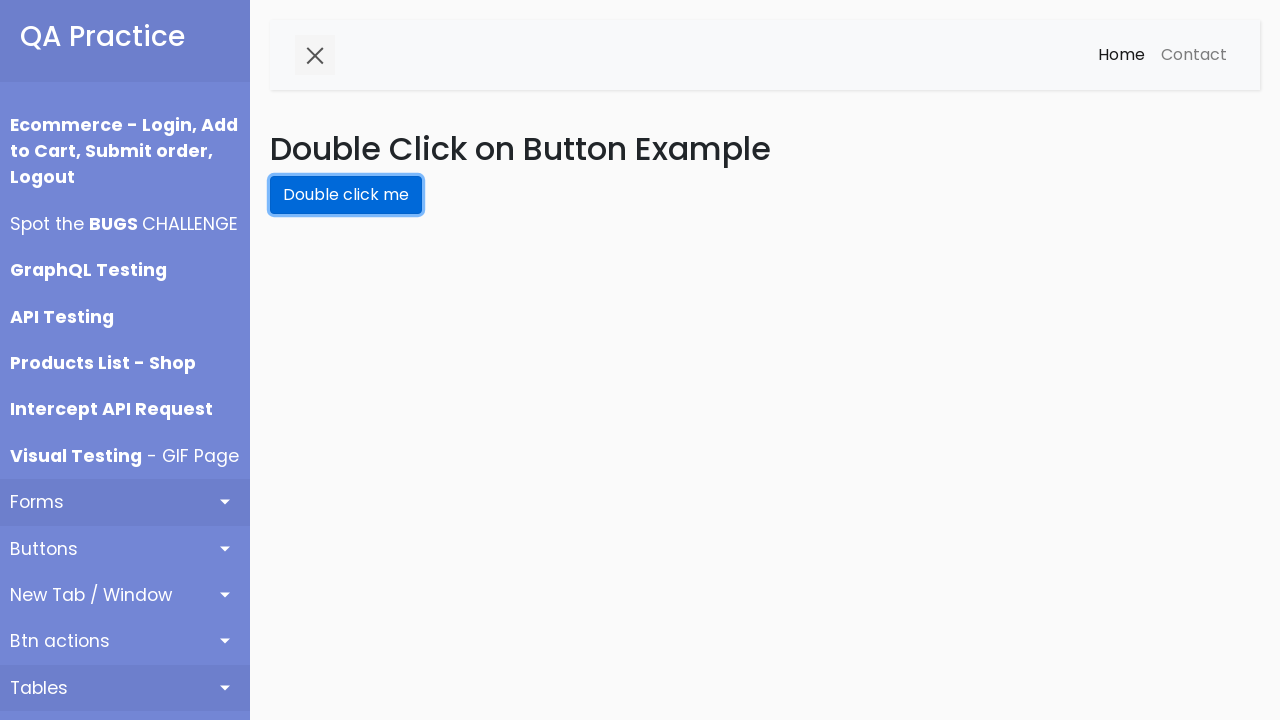

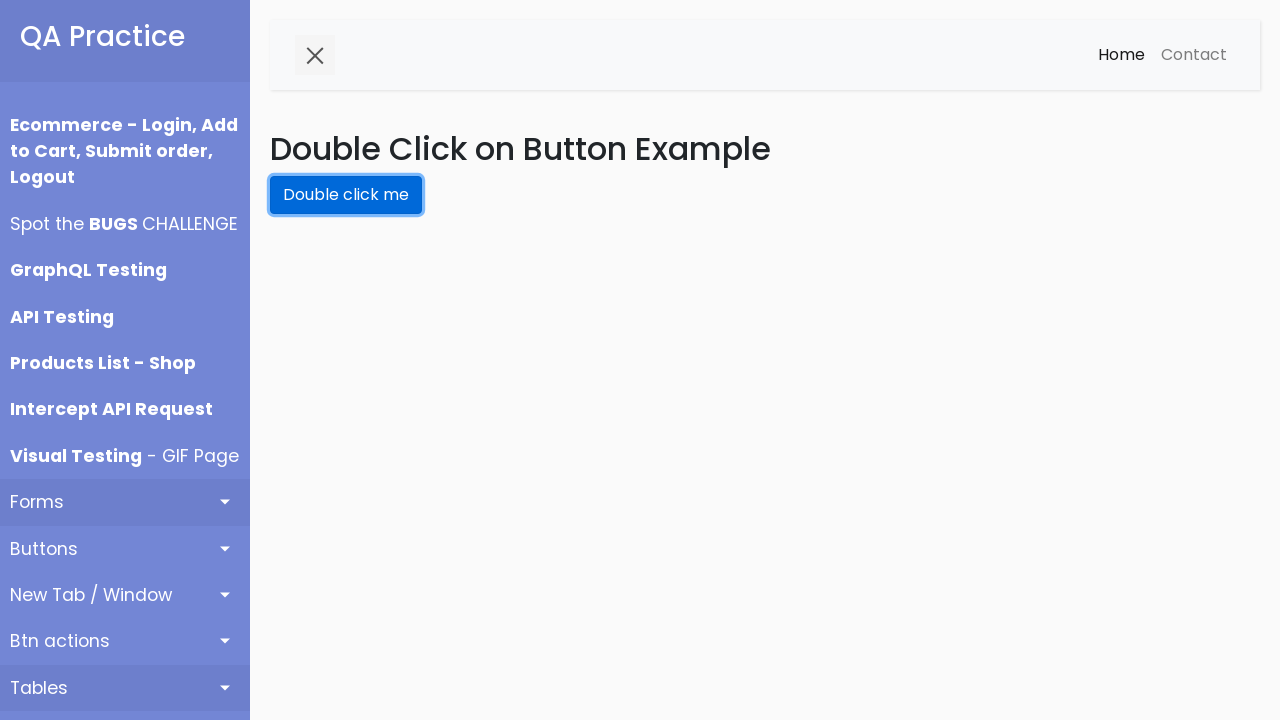